Tests browser window manipulation (maximize, fullscreen, position, size) and navigation between QSpiders and JSpiders websites using back, forward, and refresh operations.

Starting URL: https://www.qspiders.com/

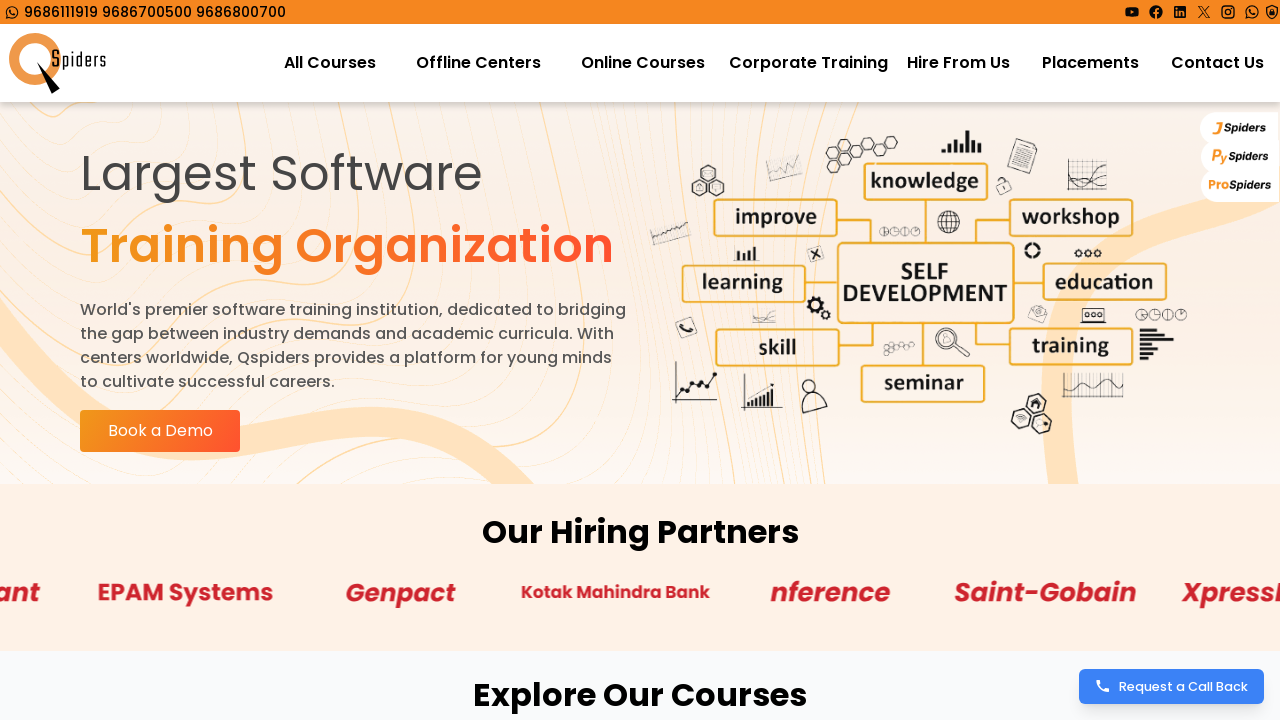

Set viewport size to 500x583 pixels
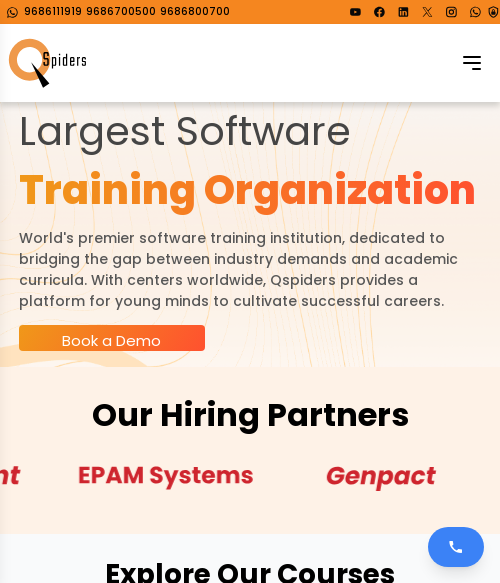

Navigated to JSpiders website (https://jspiders.com/)
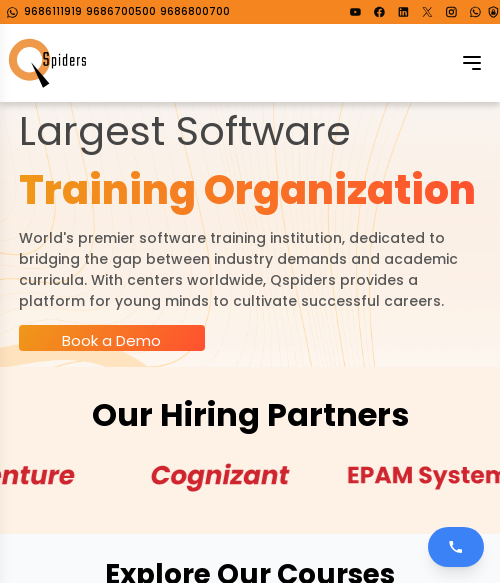

Navigated back to QSpiders website
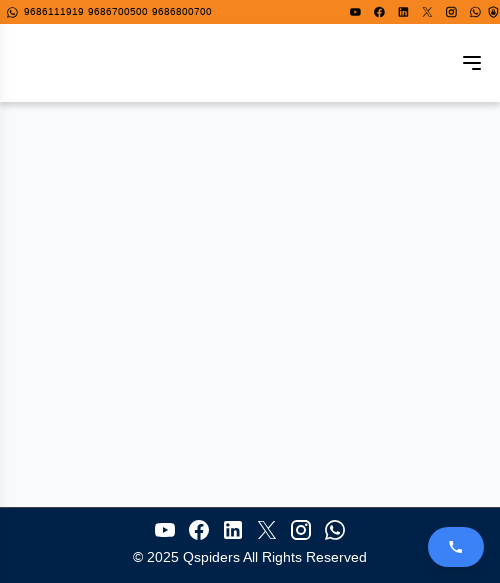

Navigated forward to JSpiders website
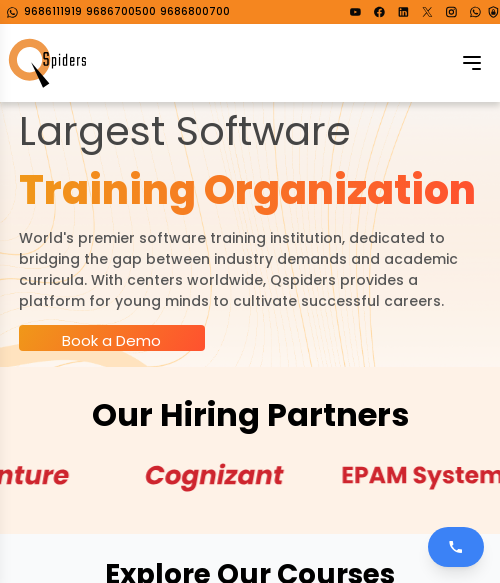

Refreshed the current page
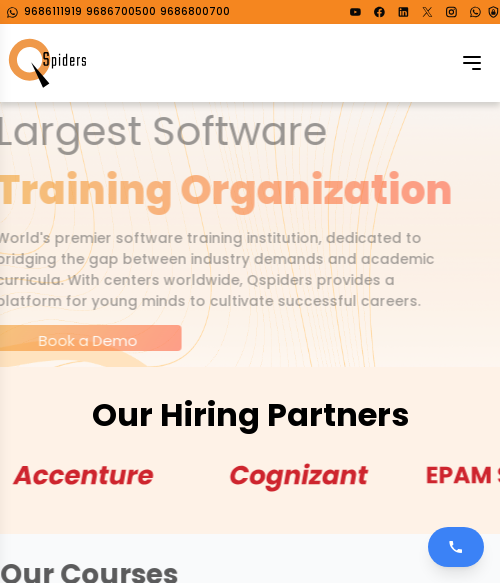

Retrieved page title
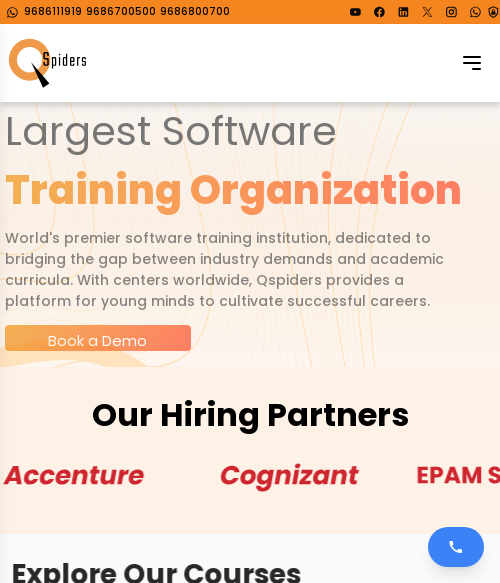

Retrieved current URL
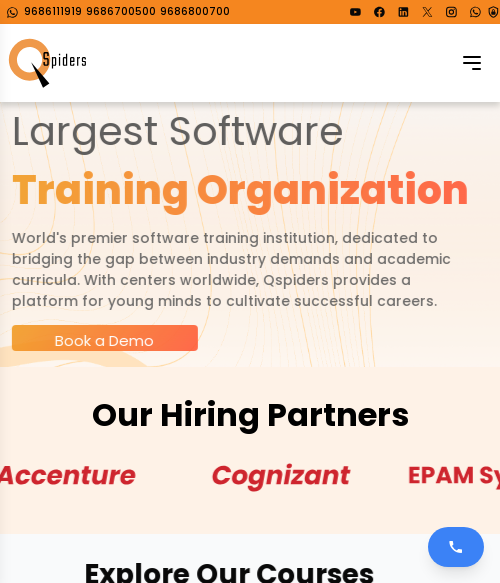

Verification failed: Page title or URL does not match expected values
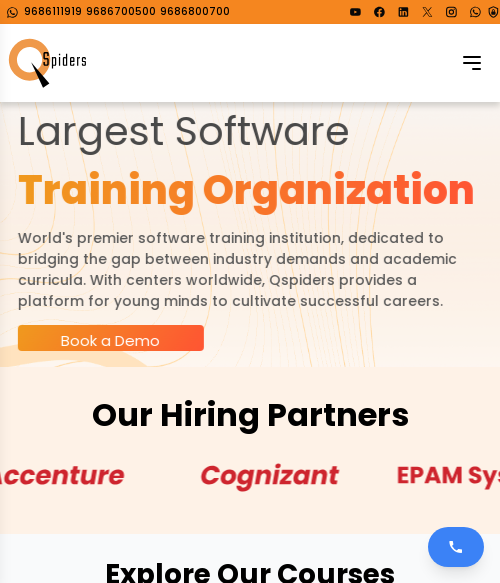

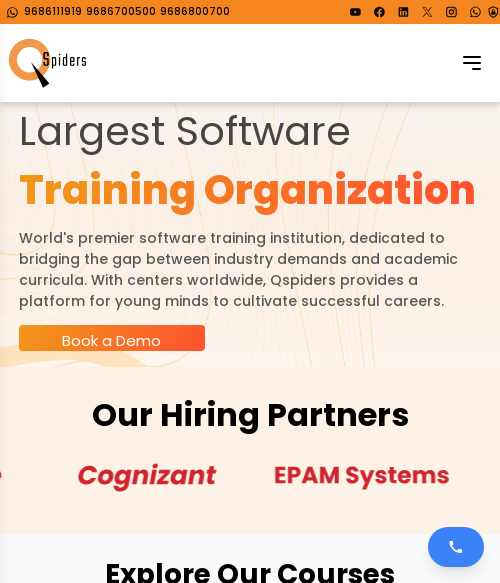